Tests relative locators functionality by interacting with form elements using positional relationships (above, below, toLeftOf, toRightOf)

Starting URL: https://rahulshettyacademy.com/angularpractice/

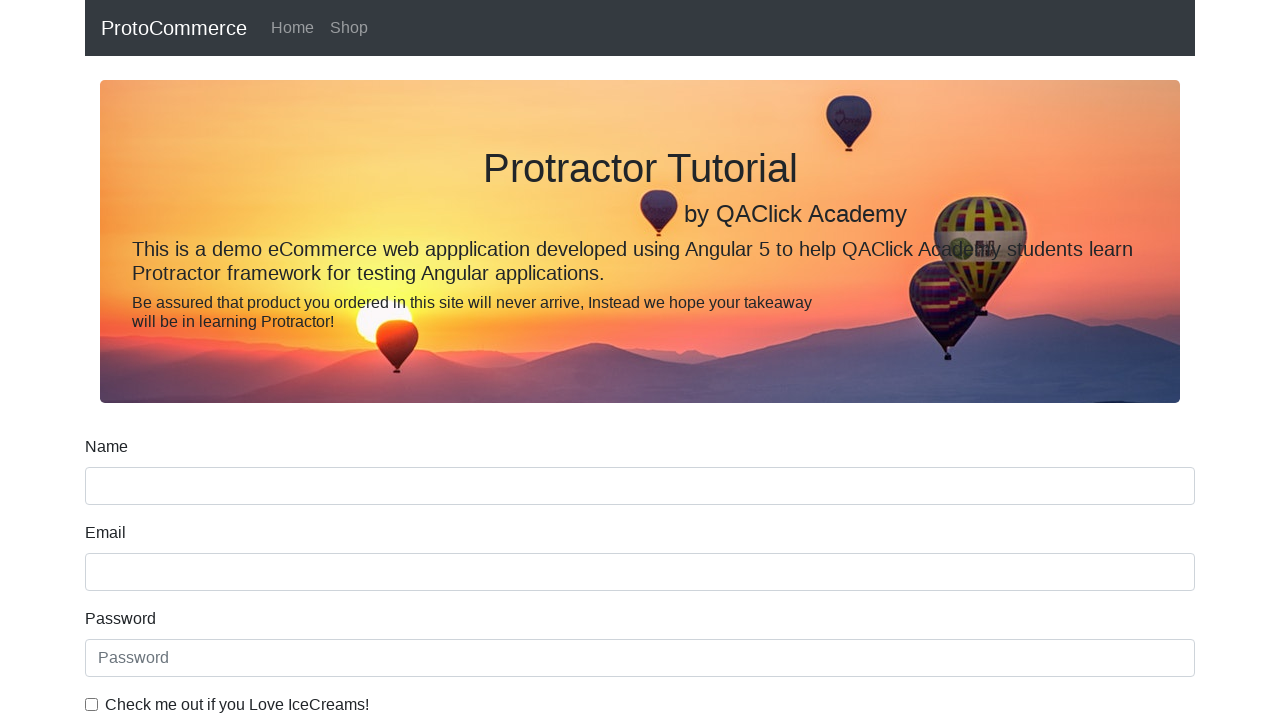

Located name input field
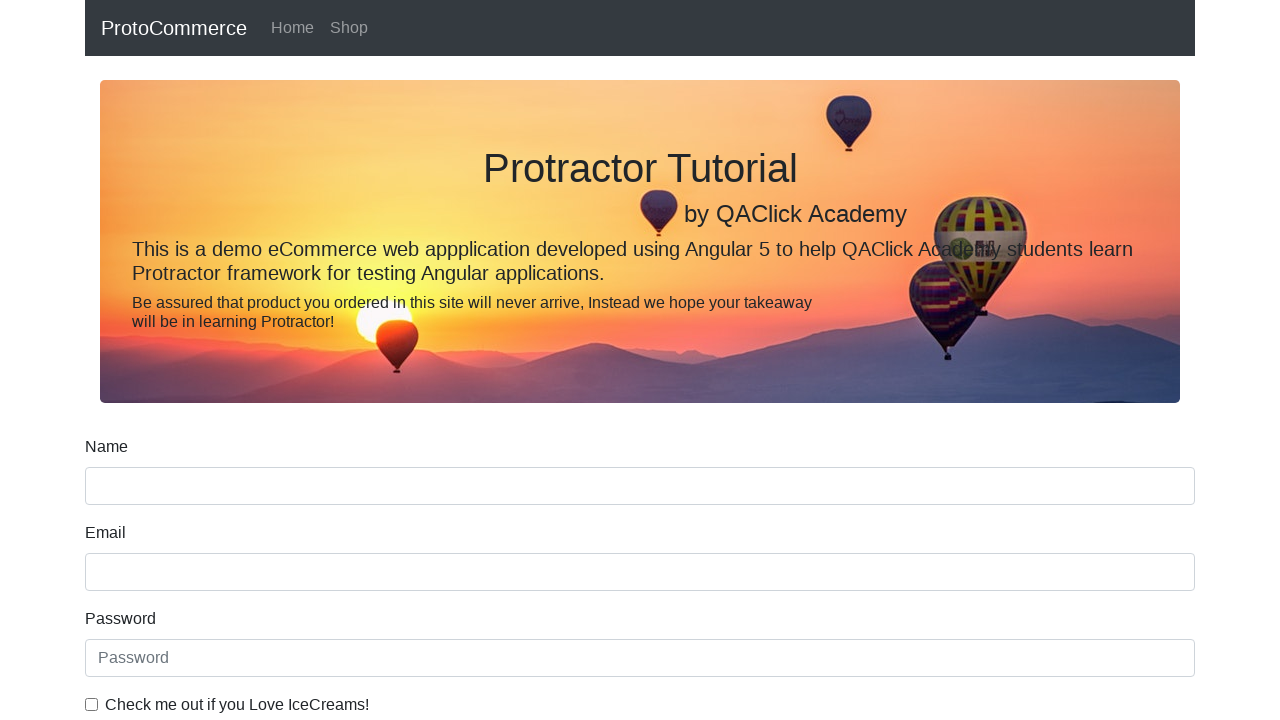

Located label above name input field
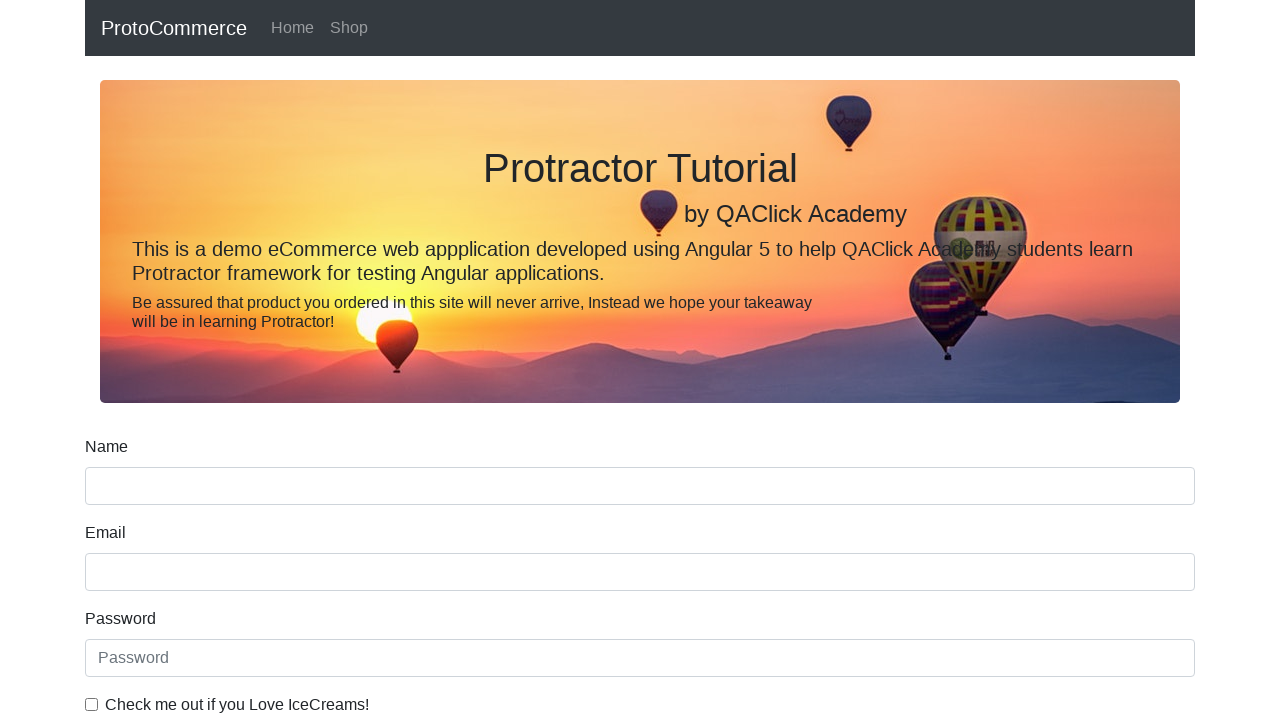

Retrieved and printed text from Name label
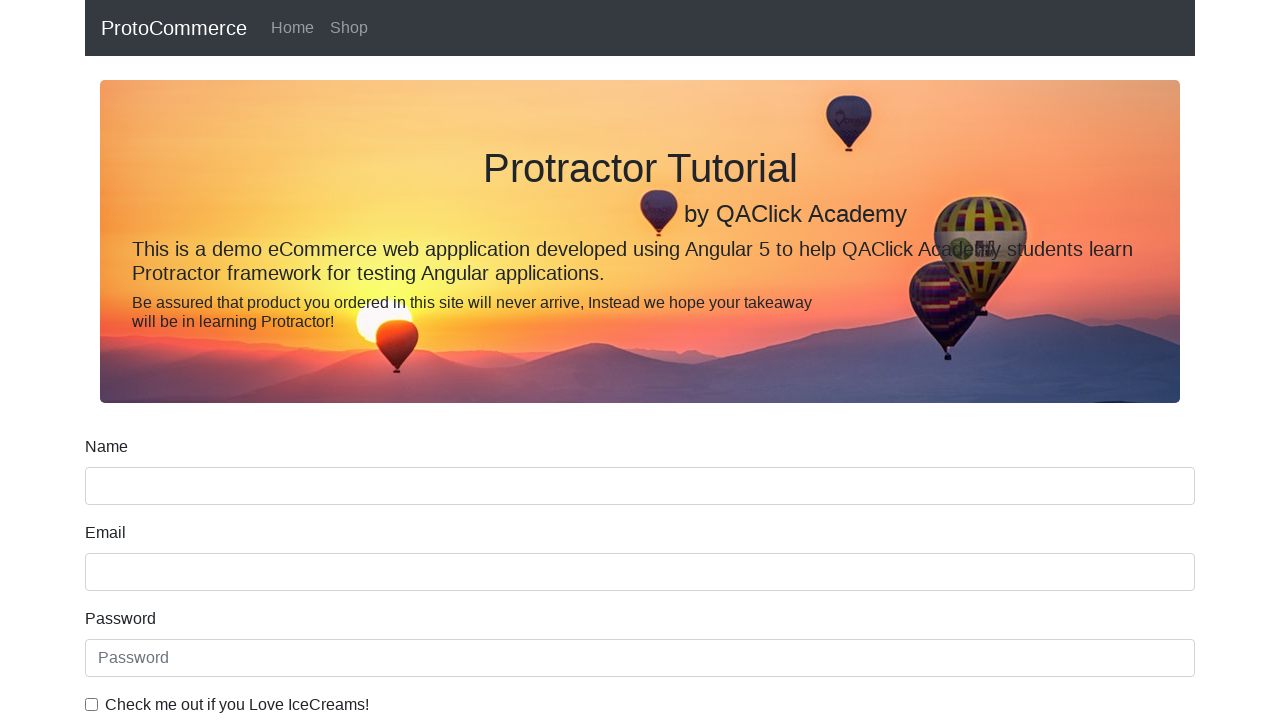

Located date of birth label
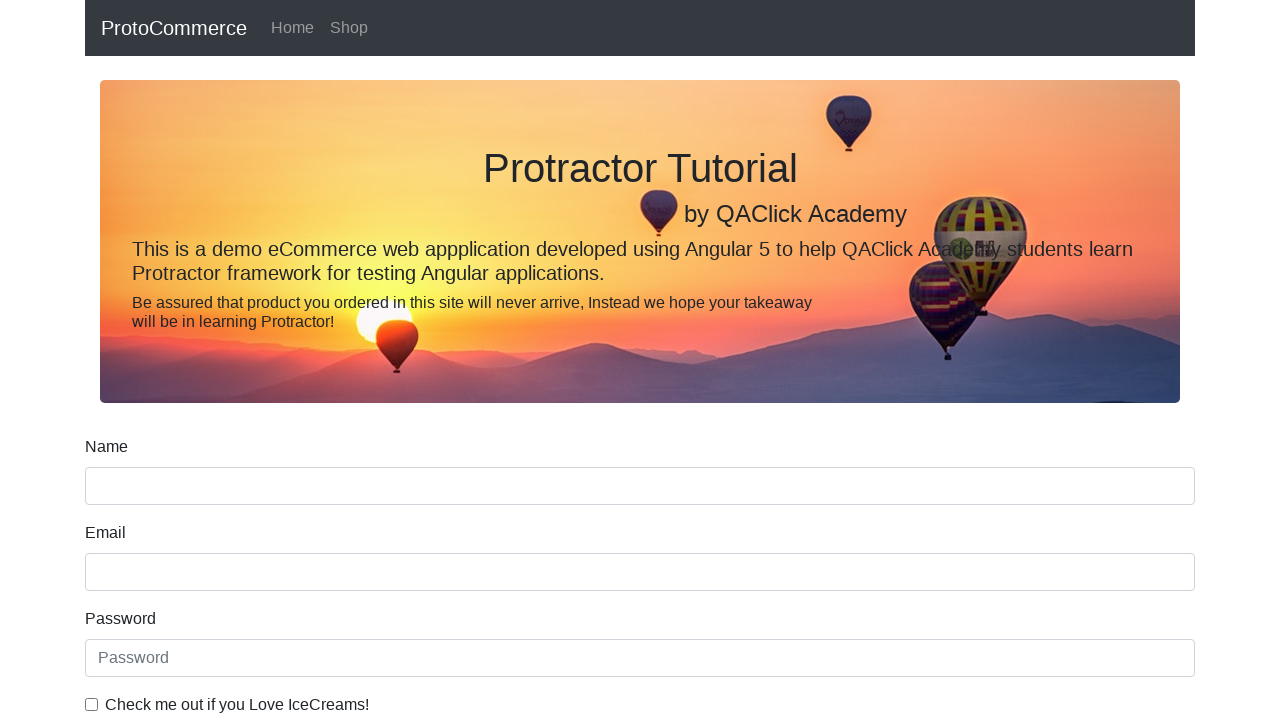

Clicked on date of birth input field at (640, 412) on input[name='bday']
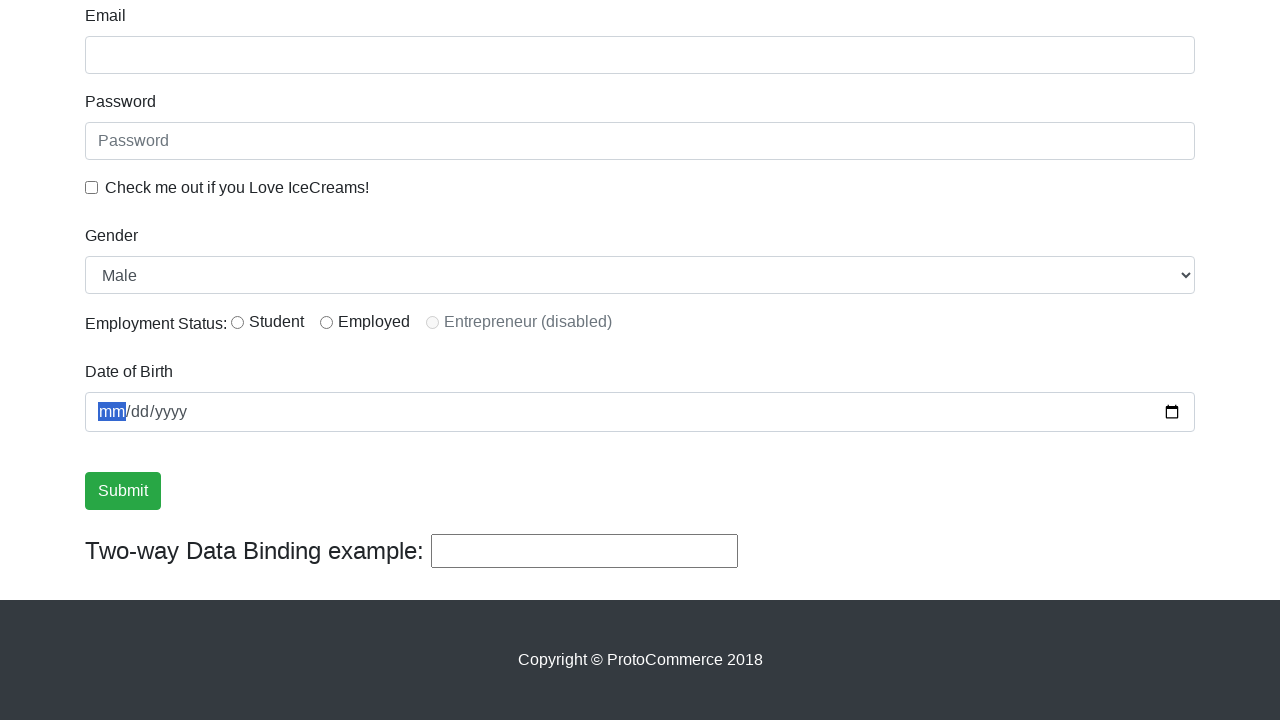

Located ice cream checkbox label
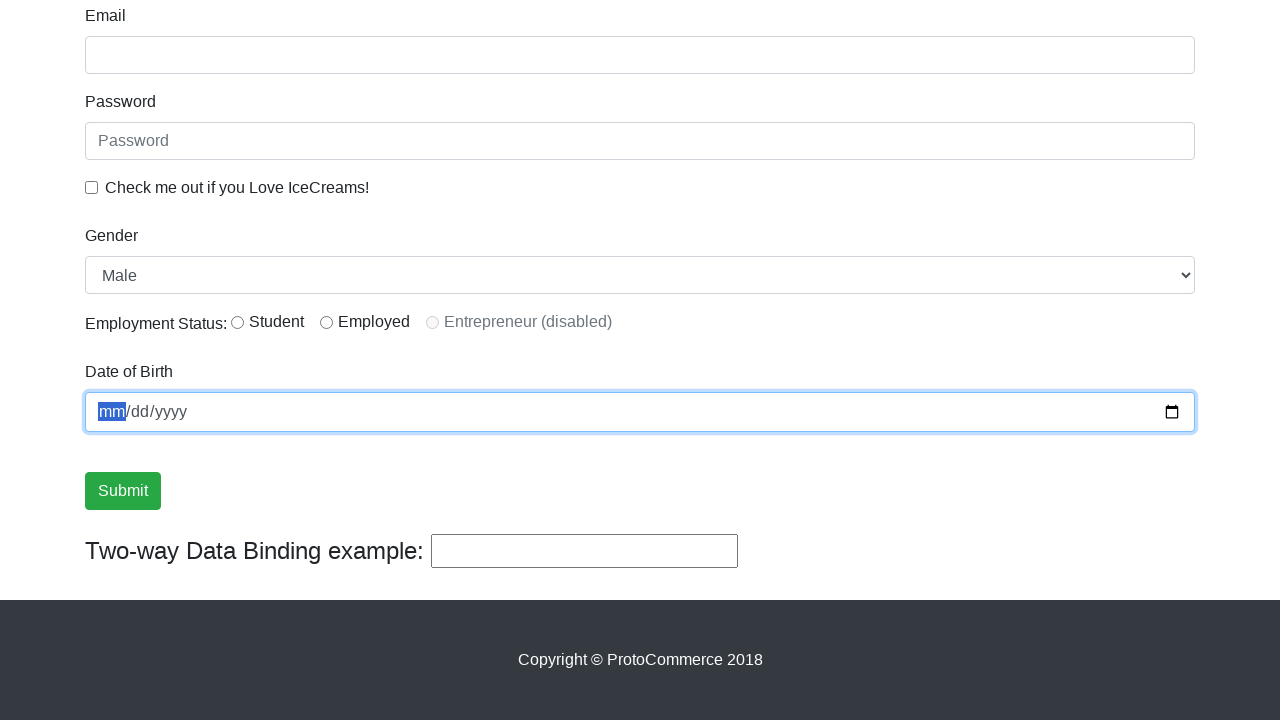

Clicked ice cream checkbox at (92, 187) on input[type='checkbox']
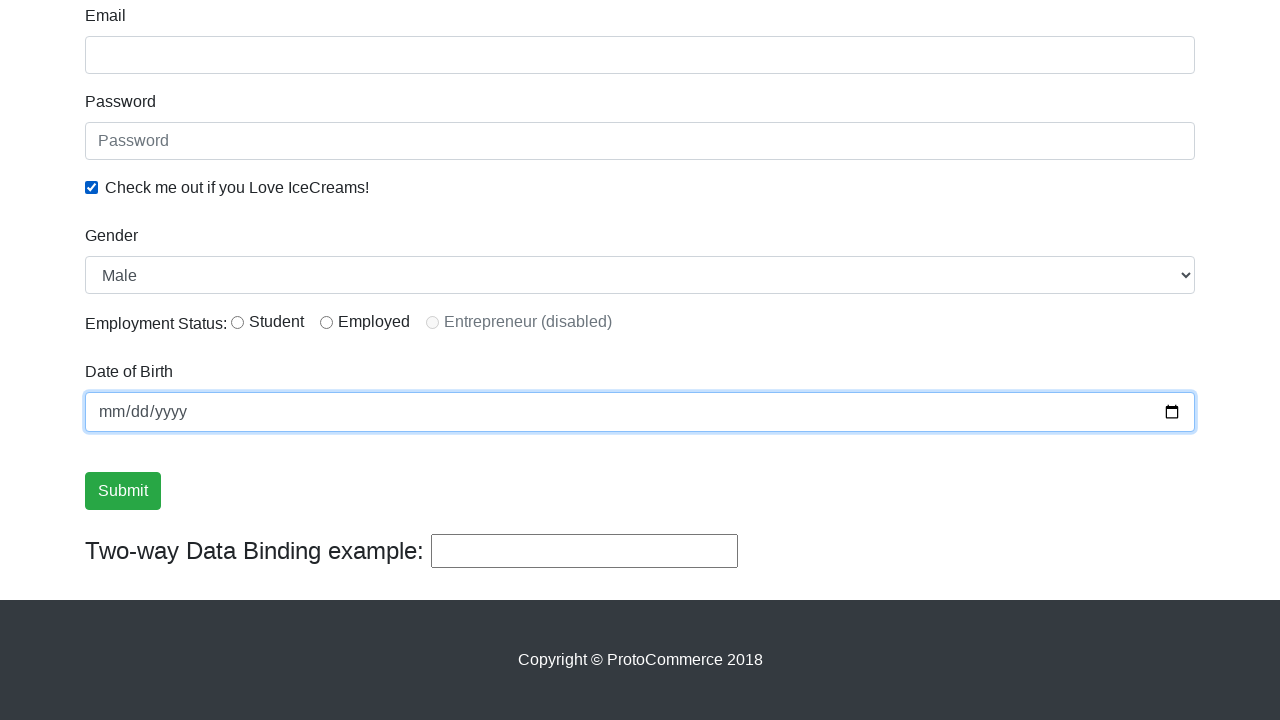

Located first radio button
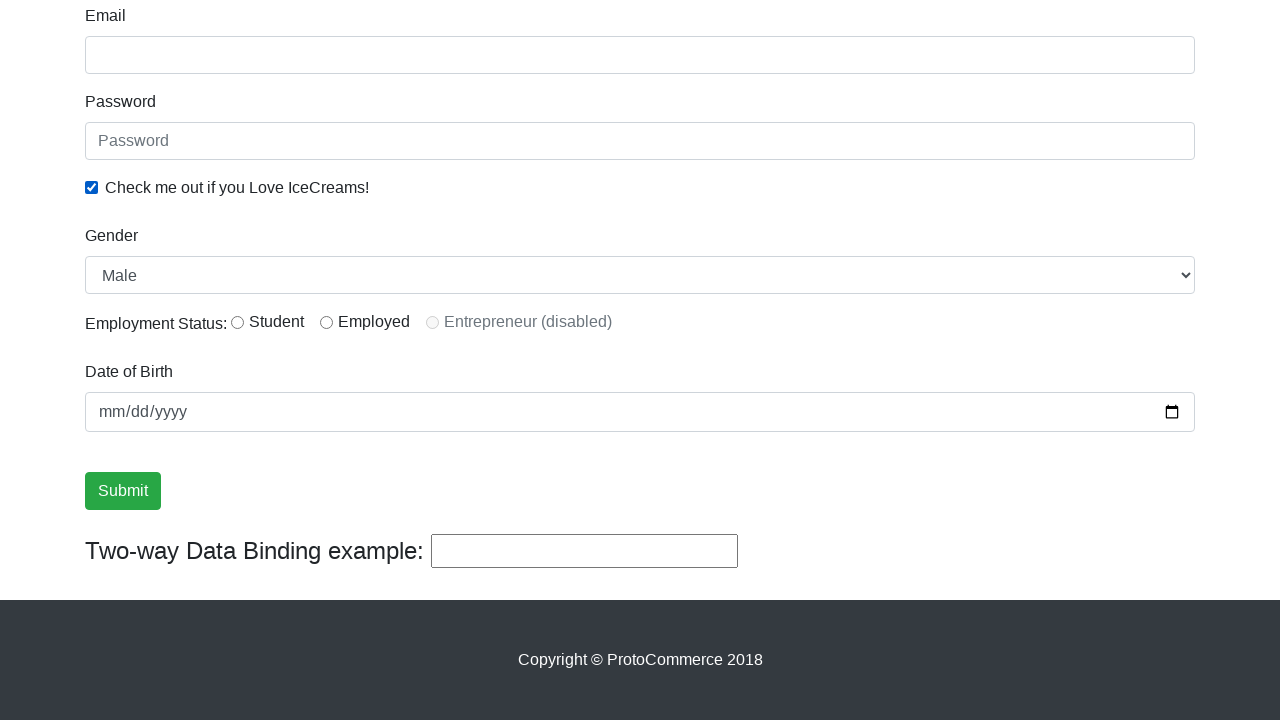

Located Student label to the right of radio button
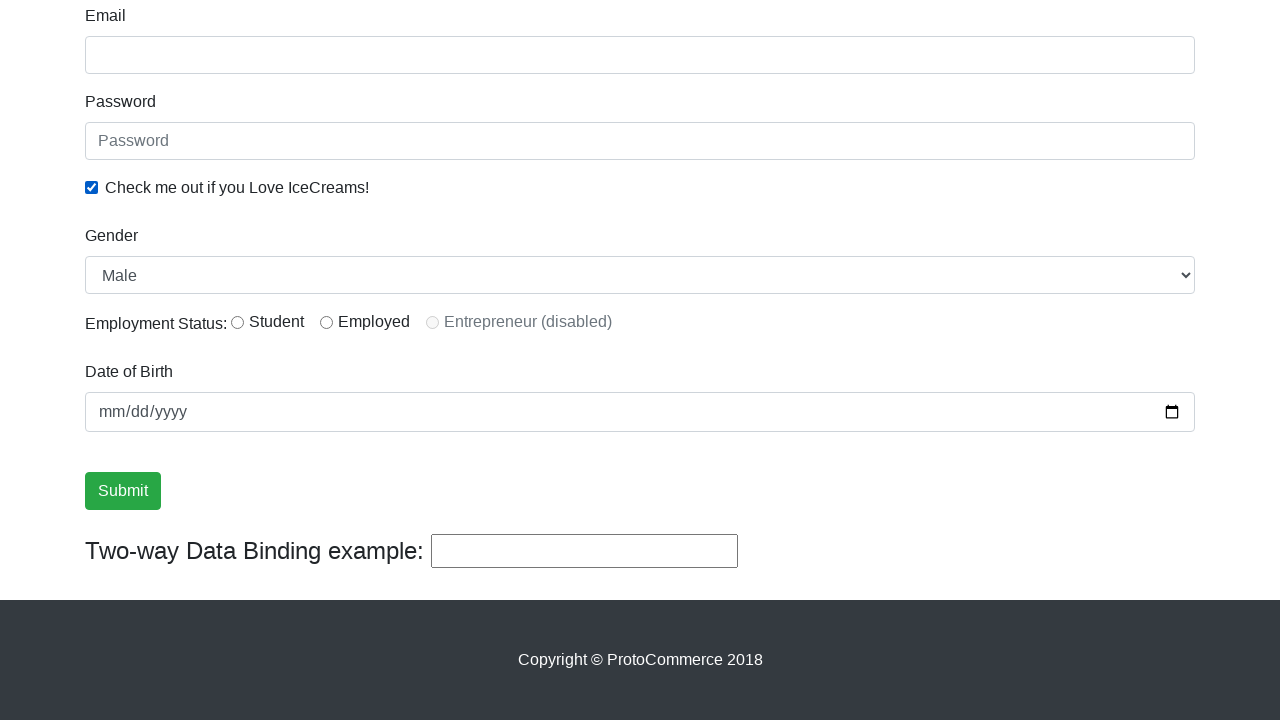

Retrieved and printed text from Student label
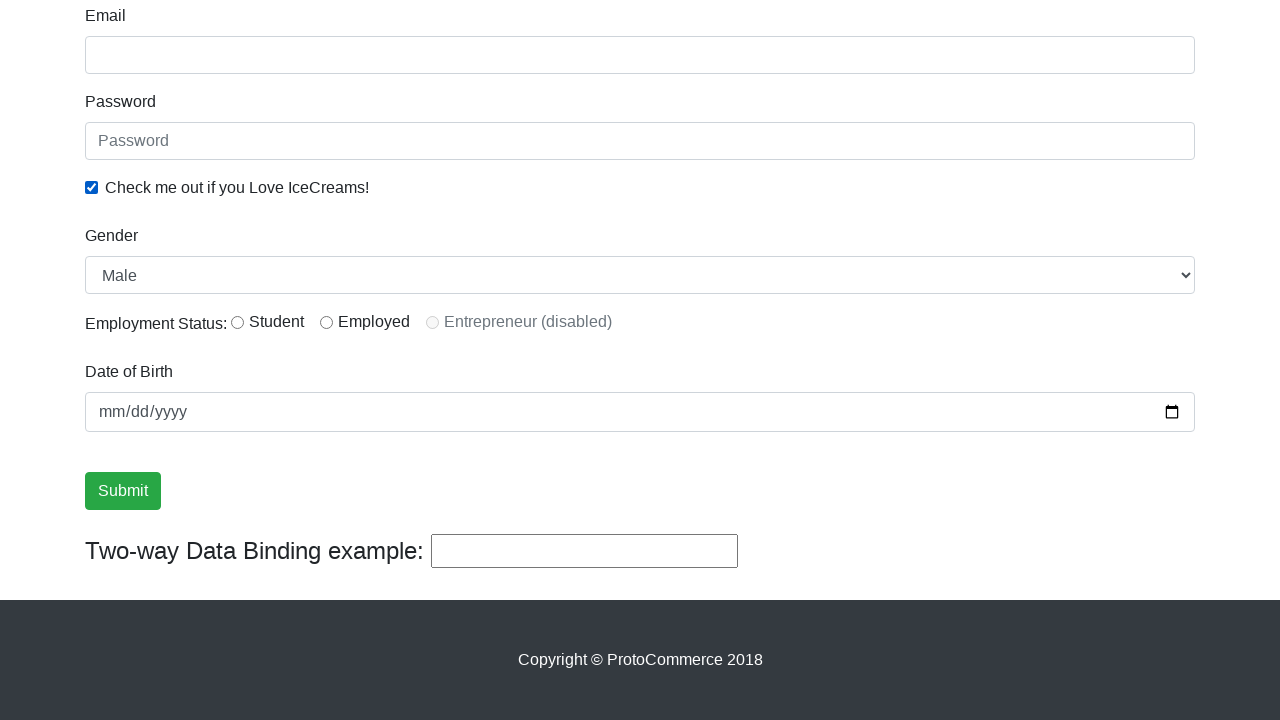

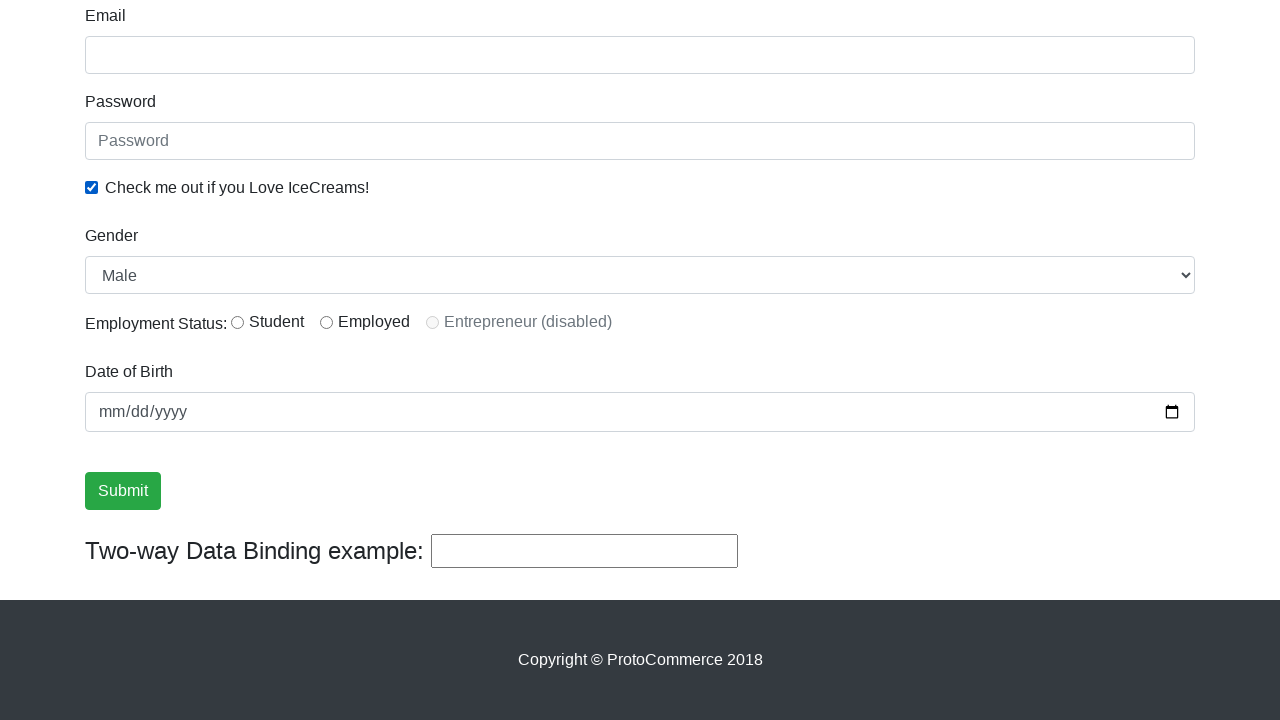